Tests explicit wait functionality by waiting for a loader button to become visible and then clicking it on a demo automation testing page.

Starting URL: https://www.automationtesting.co.uk/loader.html

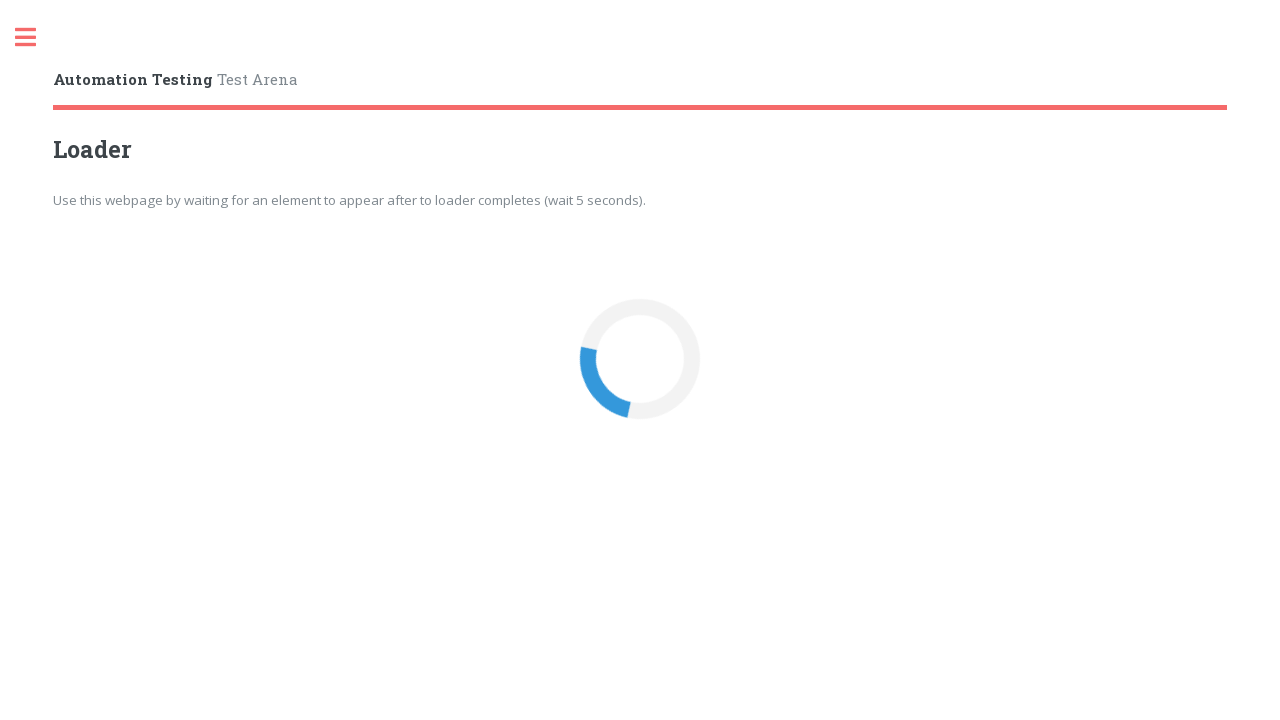

Waited for loader button to become visible
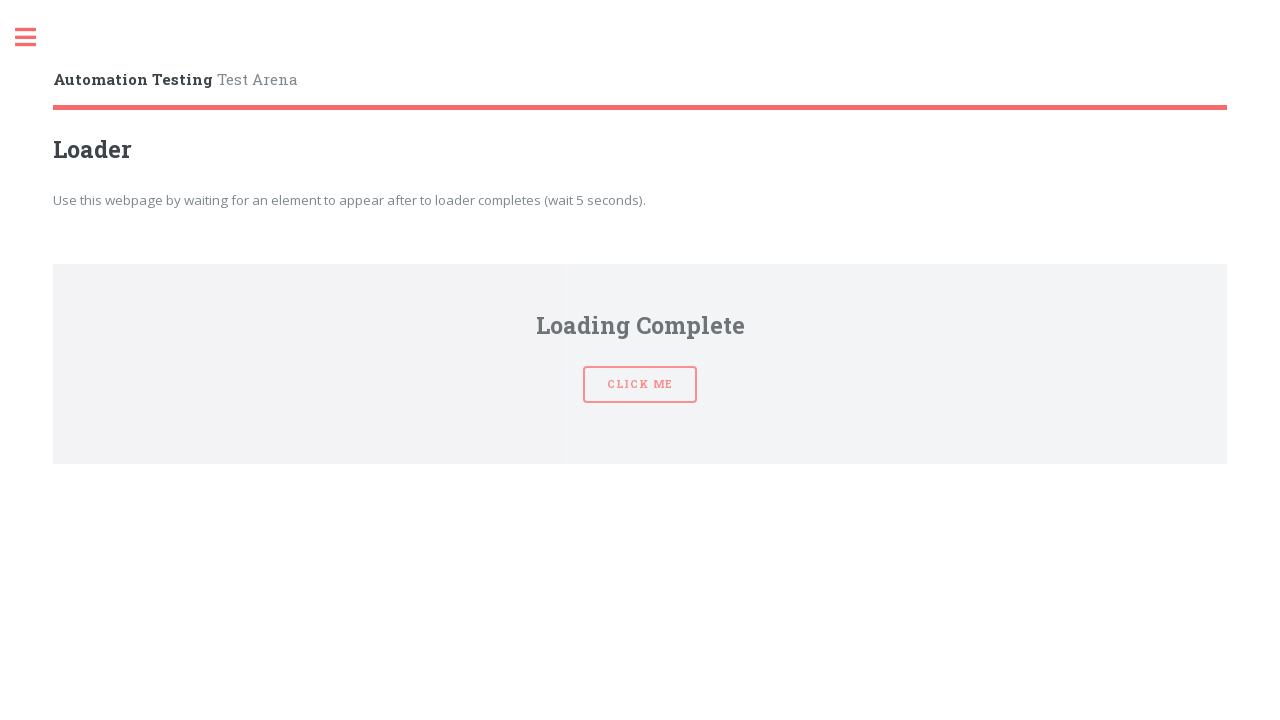

Clicked the loader button at (640, 360) on button#loaderBtn
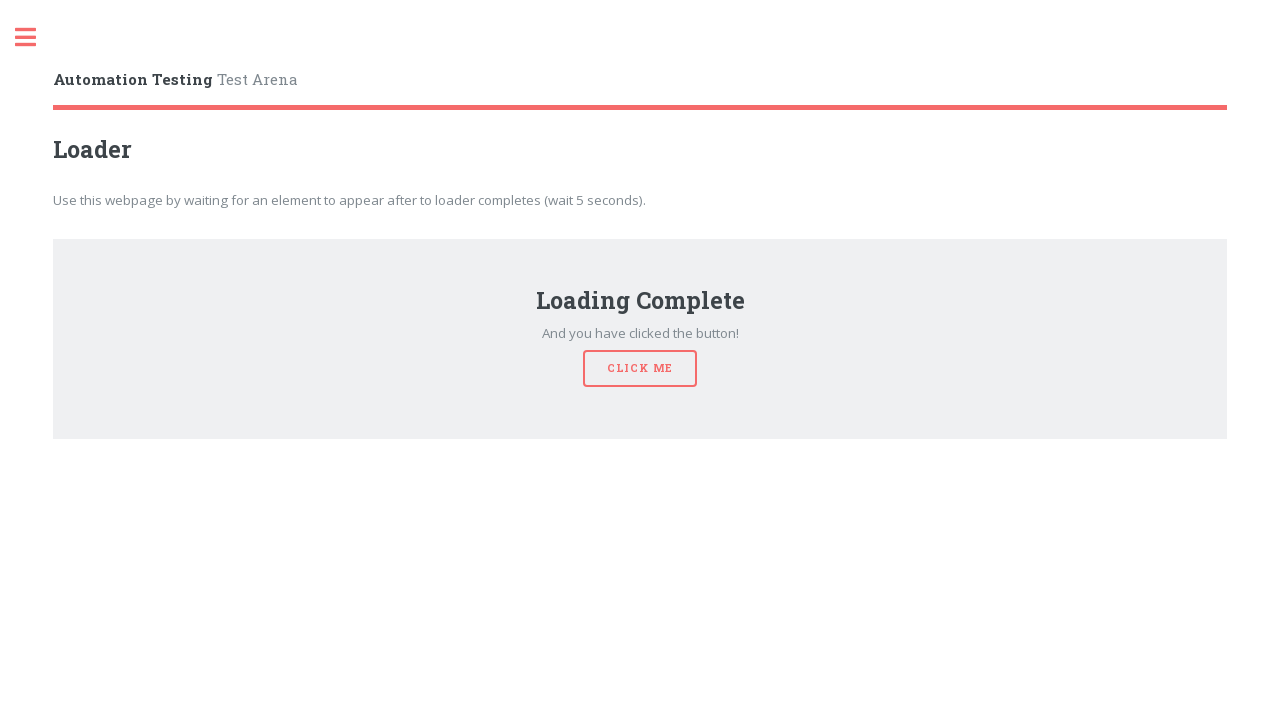

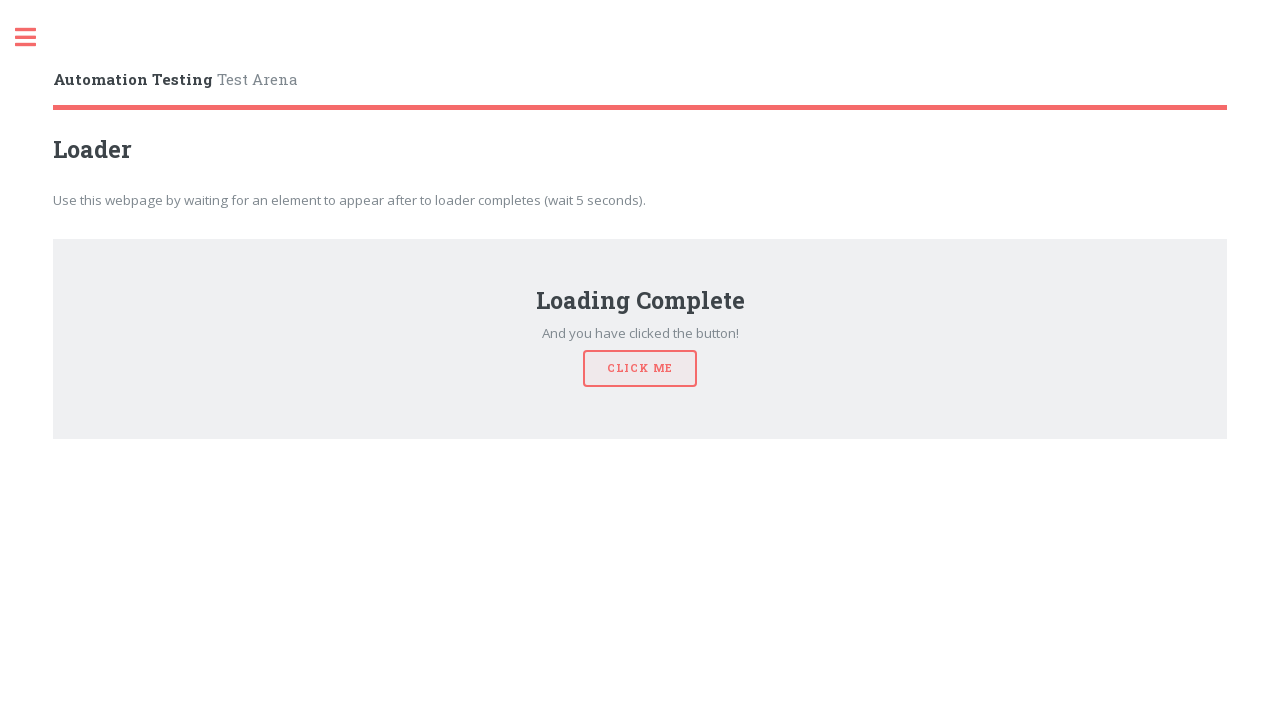